Tests nested frames by navigating through multiple iframe levels and verifying content

Starting URL: https://the-internet.herokuapp.com/

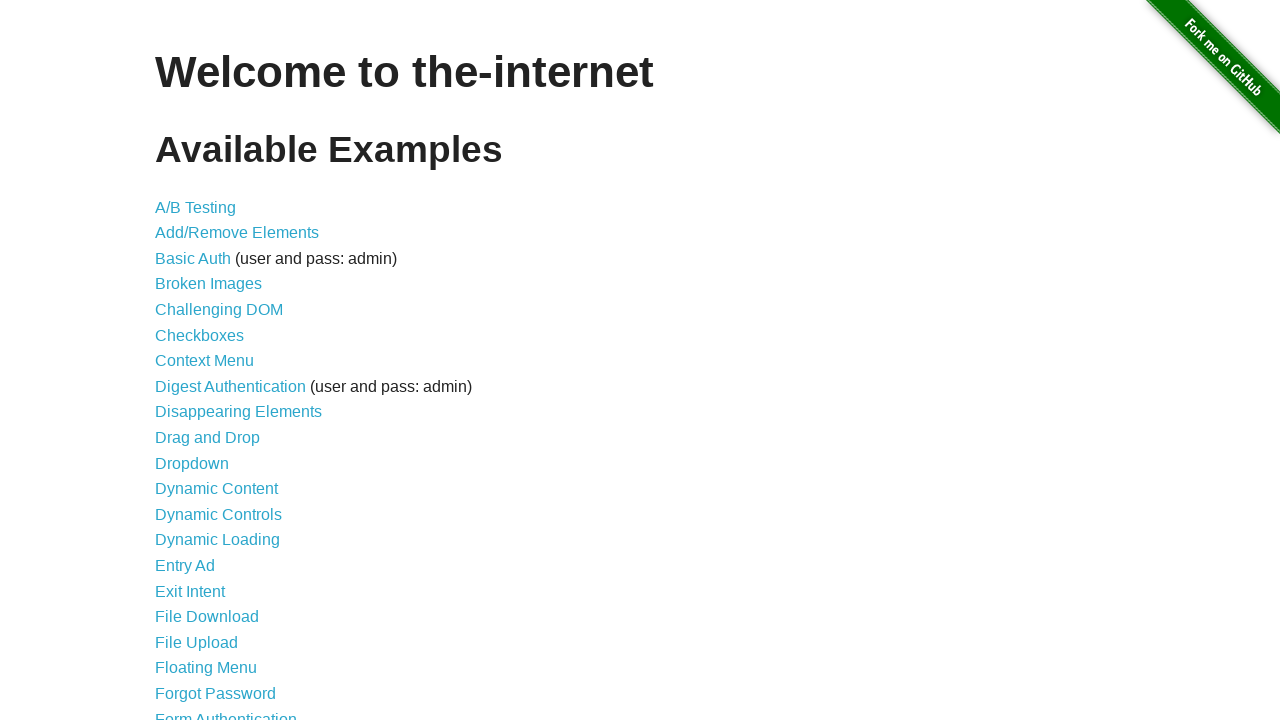

Clicked on Frames link at (182, 361) on [href='/frames']
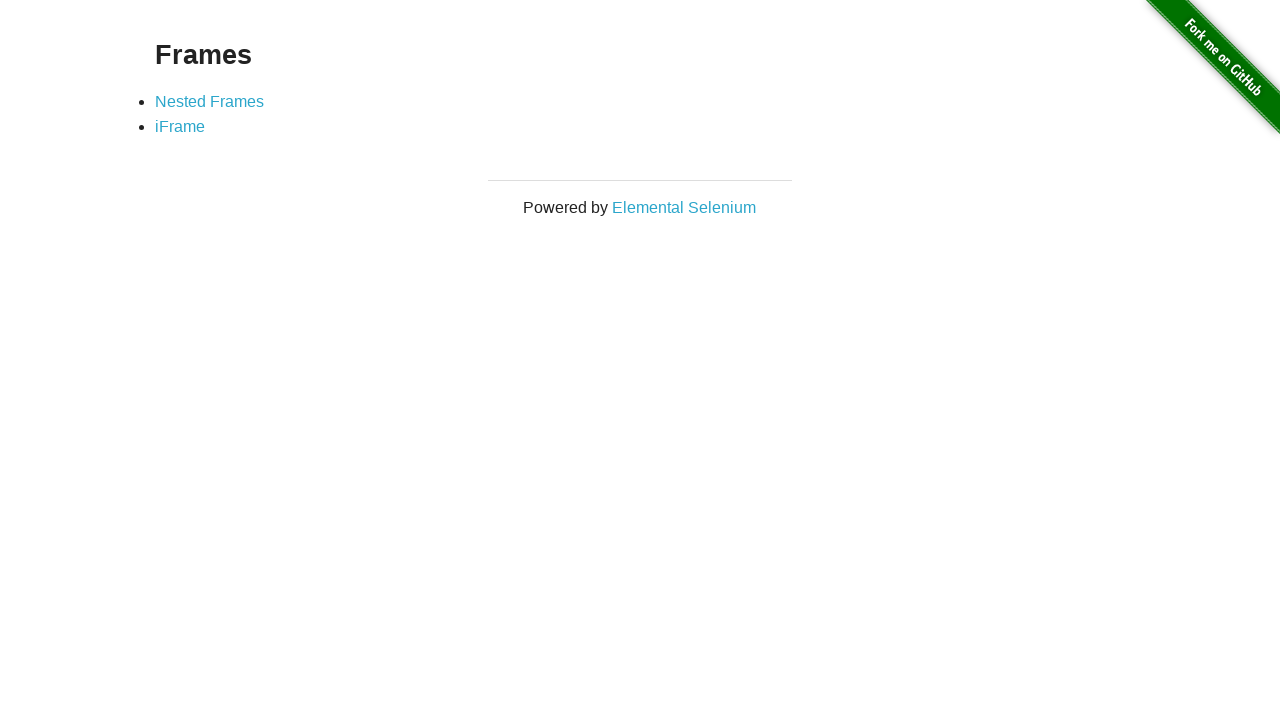

Clicked on Nested Frames link at (210, 101) on [href='/nested_frames']
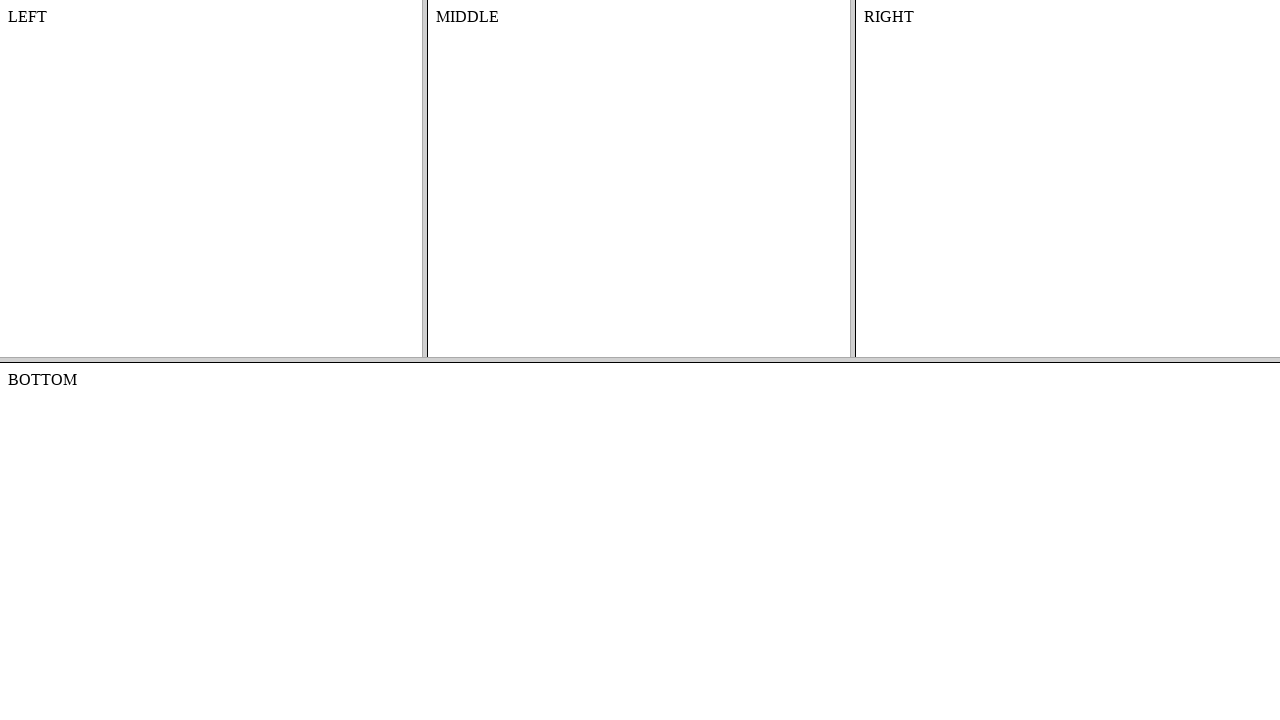

Waited for top frame to load
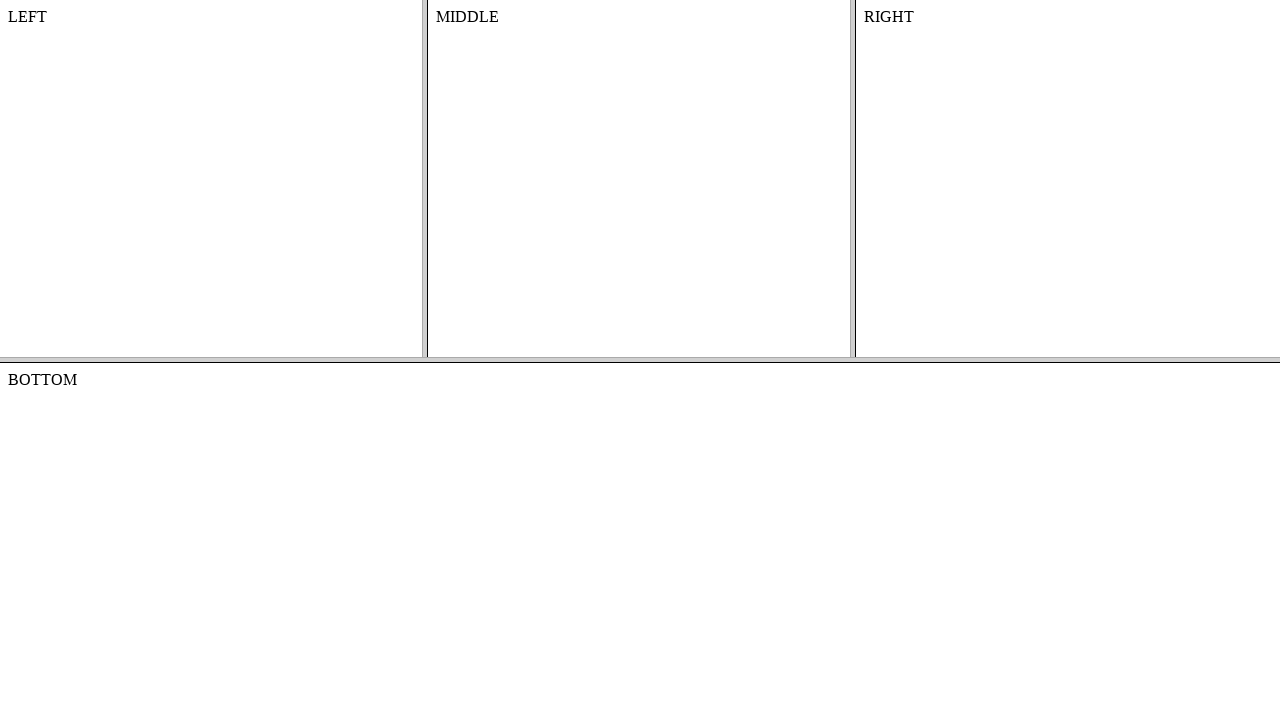

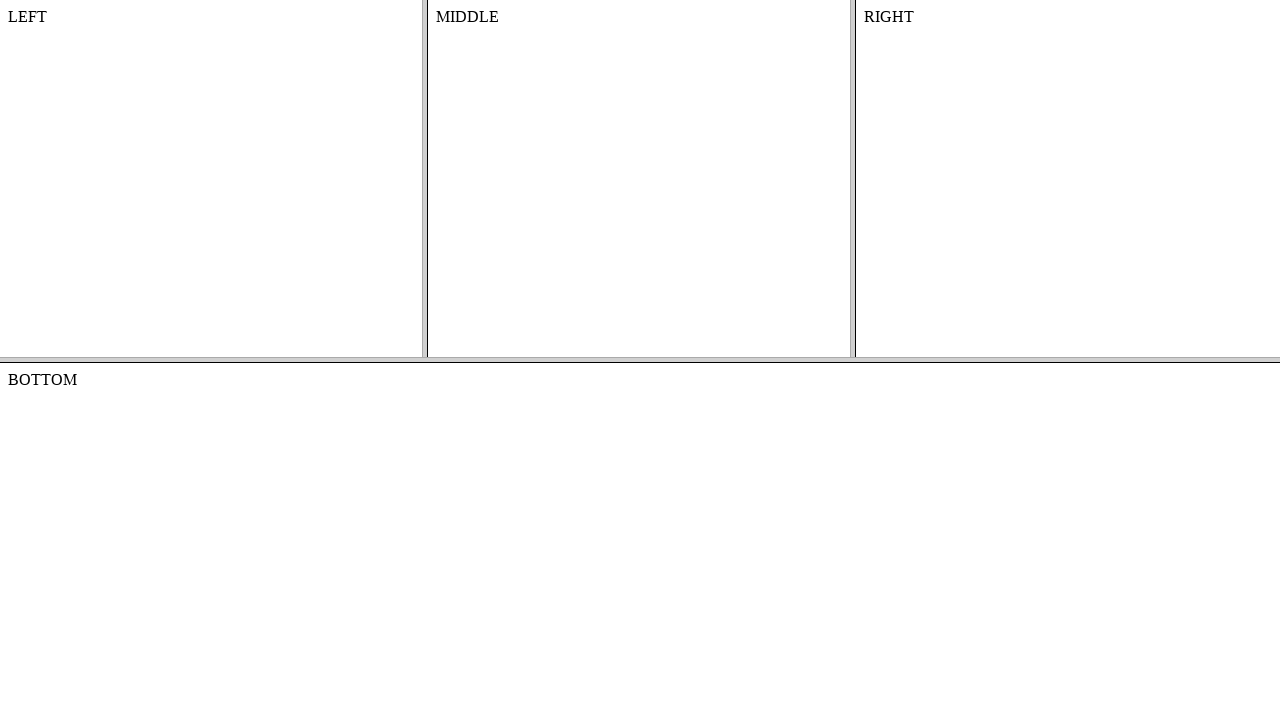